Tests window switching functionality by clicking a link that opens a new window, verifying text and titles on both windows, and switching back to the original window.

Starting URL: https://the-internet.herokuapp.com/windows

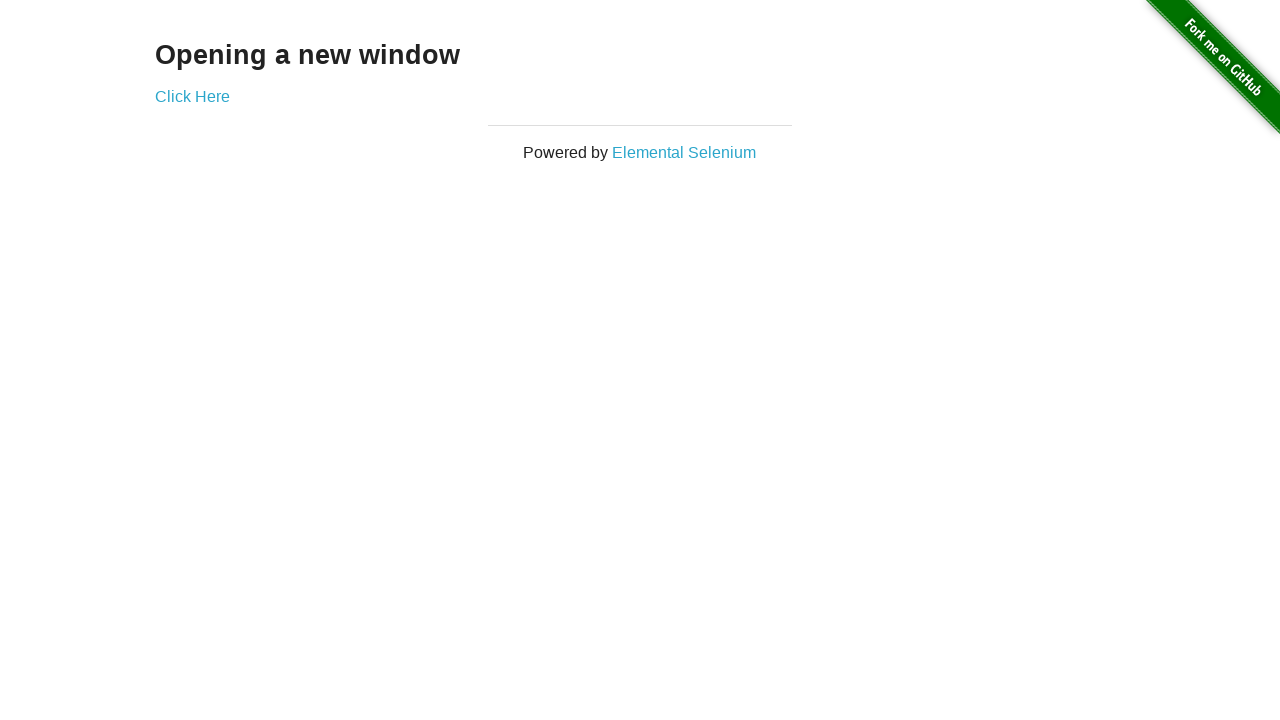

Located h3 heading element on initial page
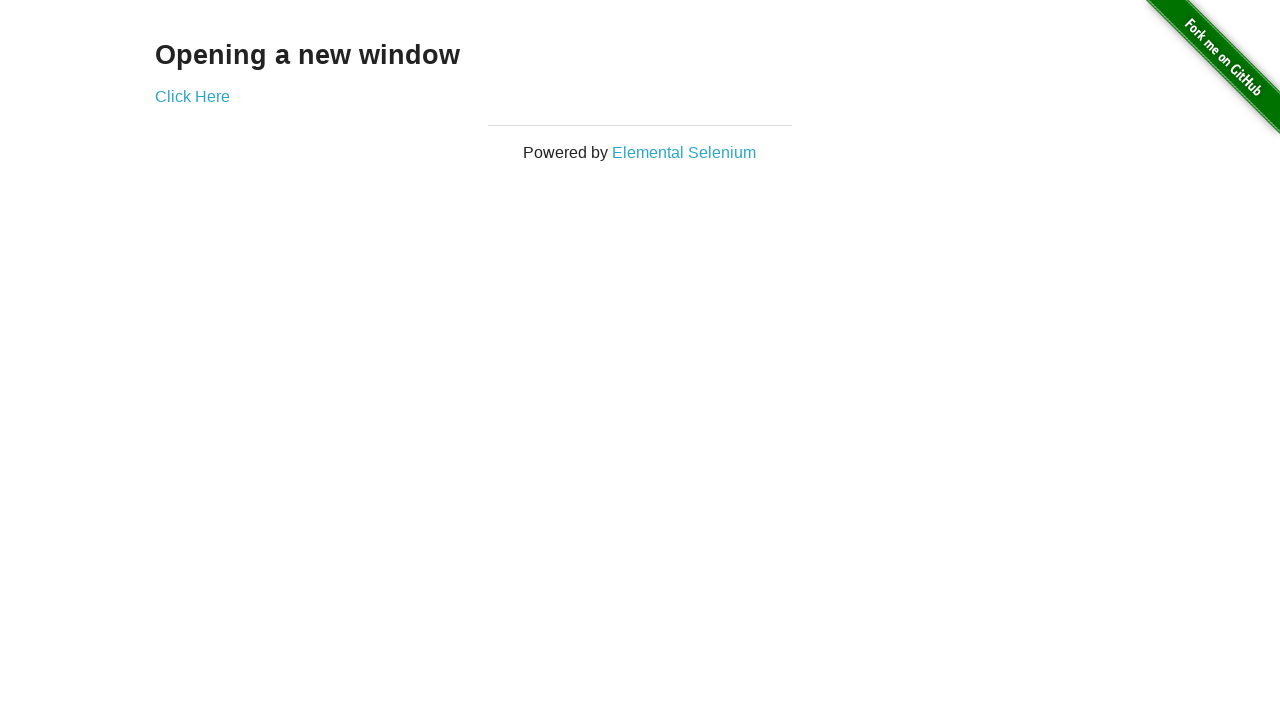

Verified h3 text content is 'Opening a new window'
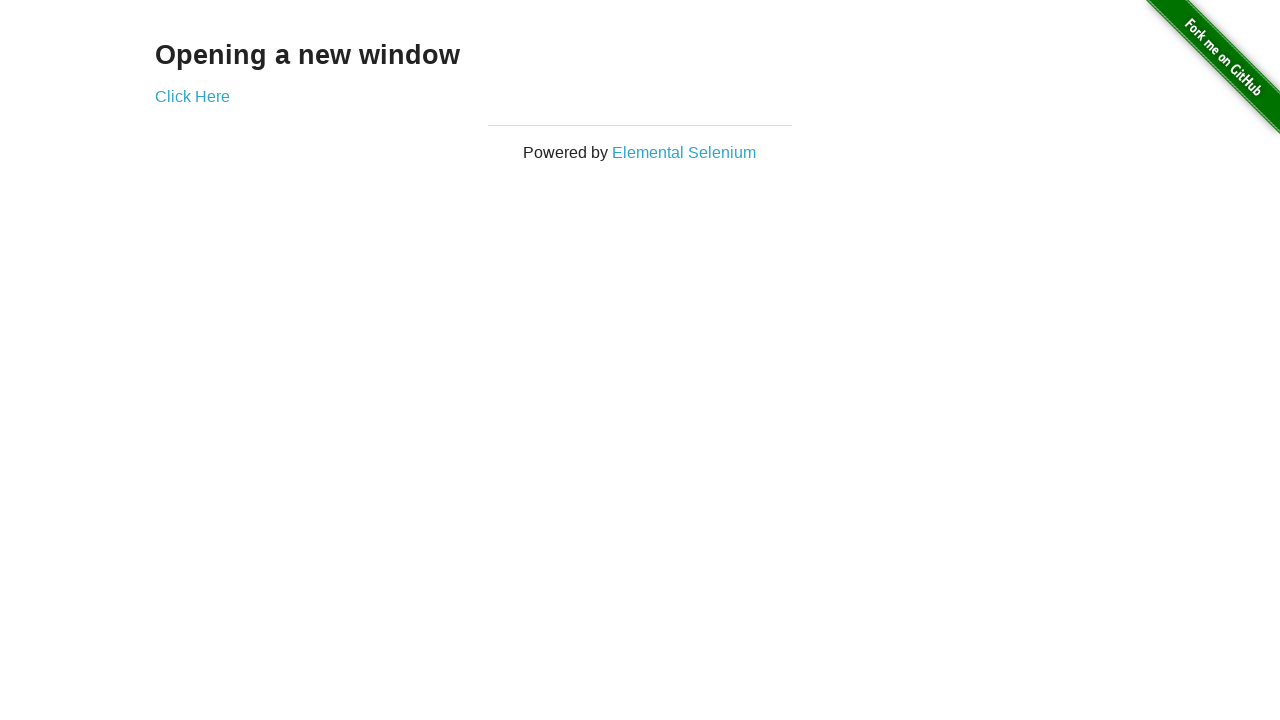

Verified initial page title is 'The Internet'
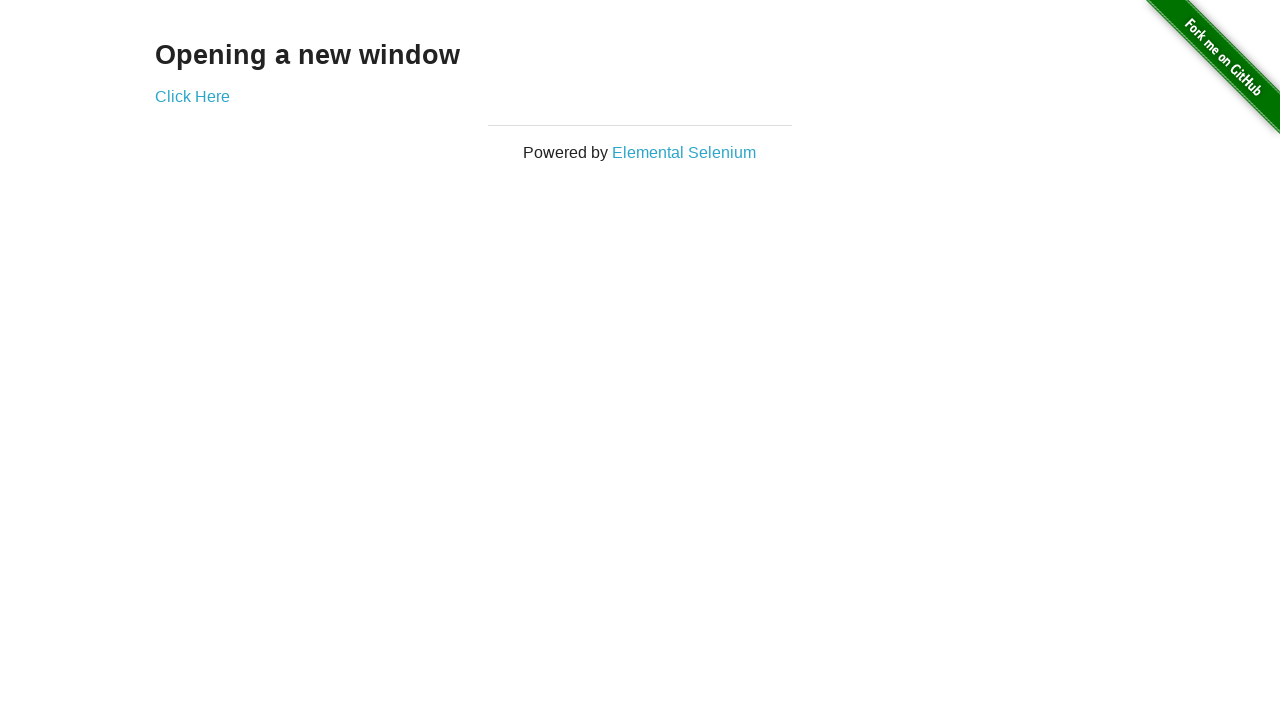

Clicked 'Click Here' link and new window opened at (192, 96) on xpath=//*[text()='Click Here']
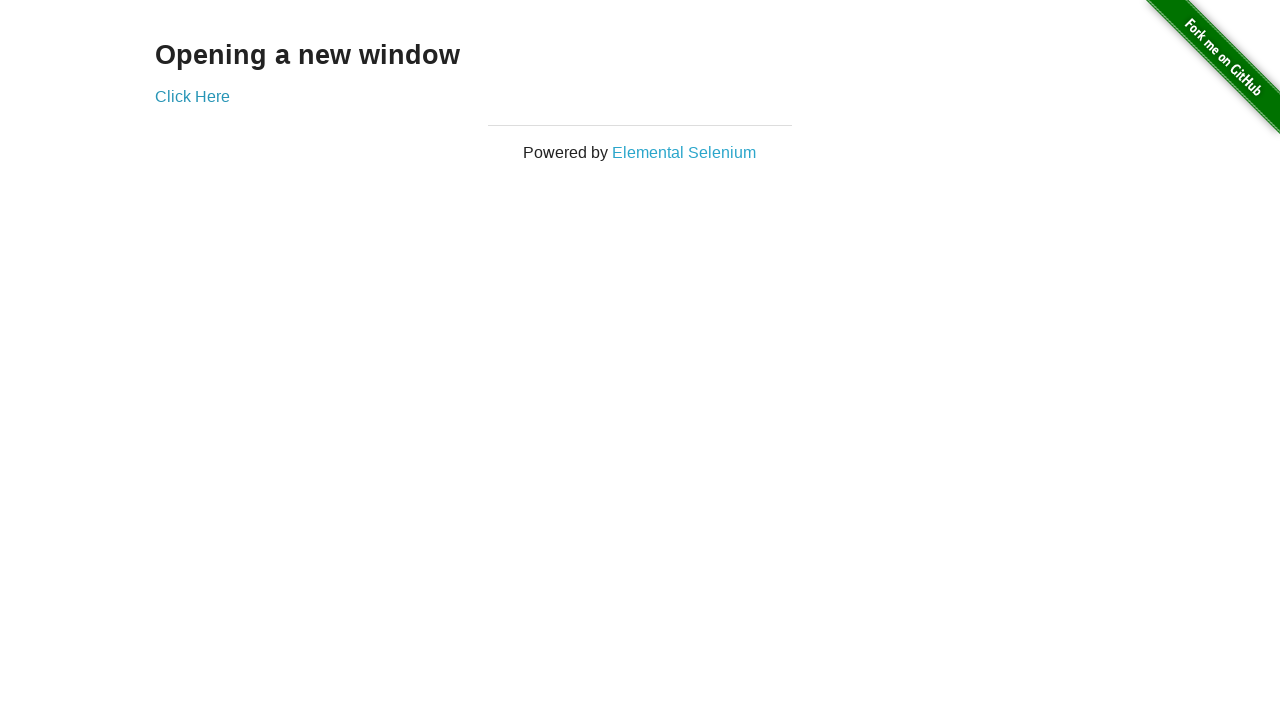

New window finished loading
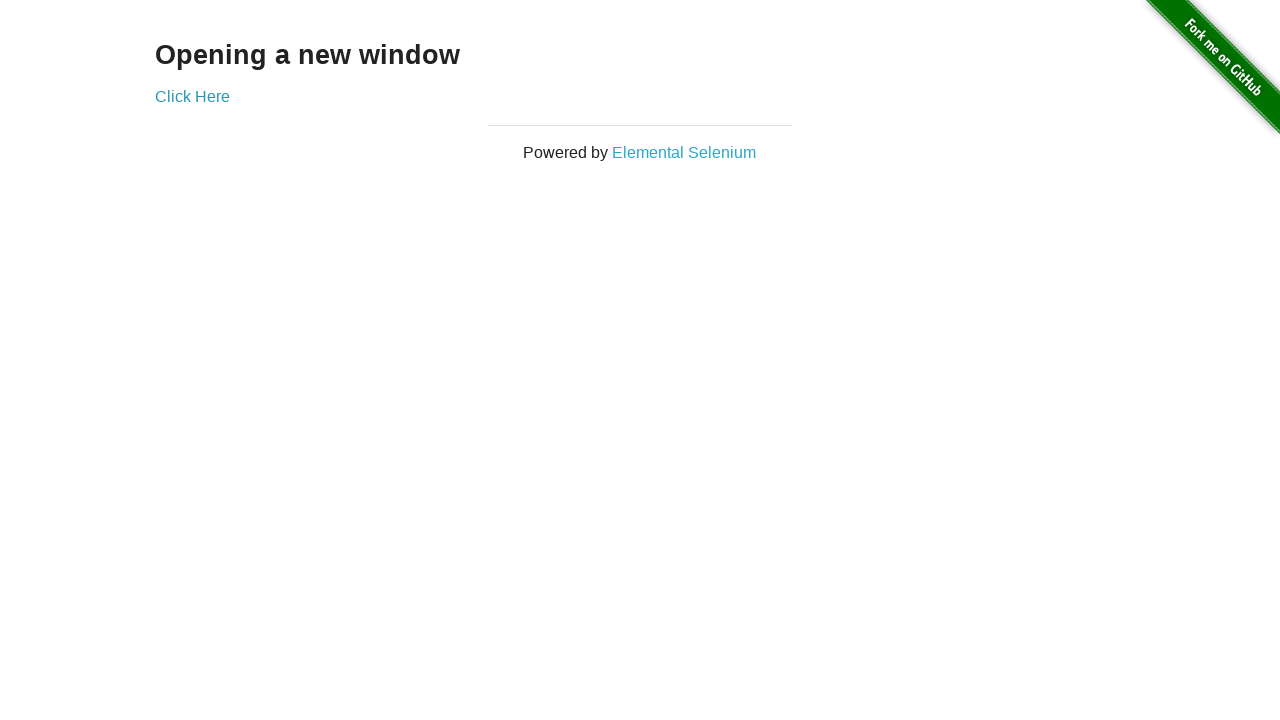

Verified new window title is 'New Window'
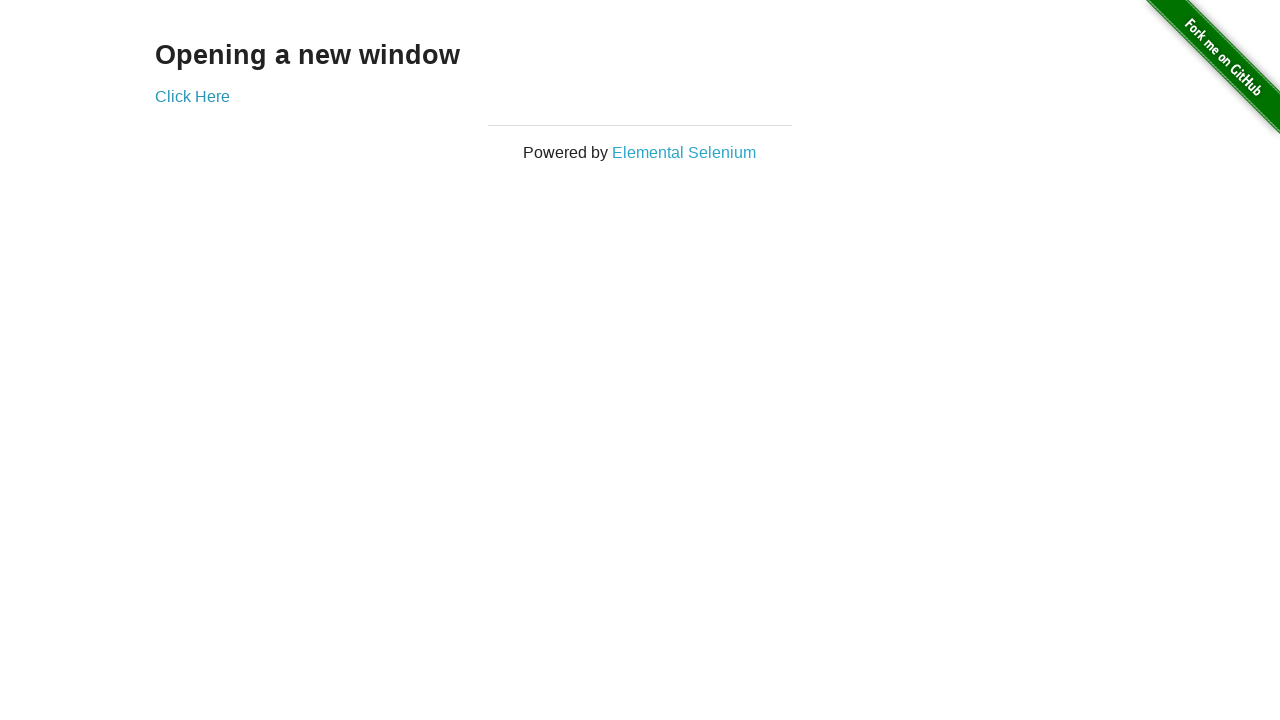

Located h3 heading element in new window
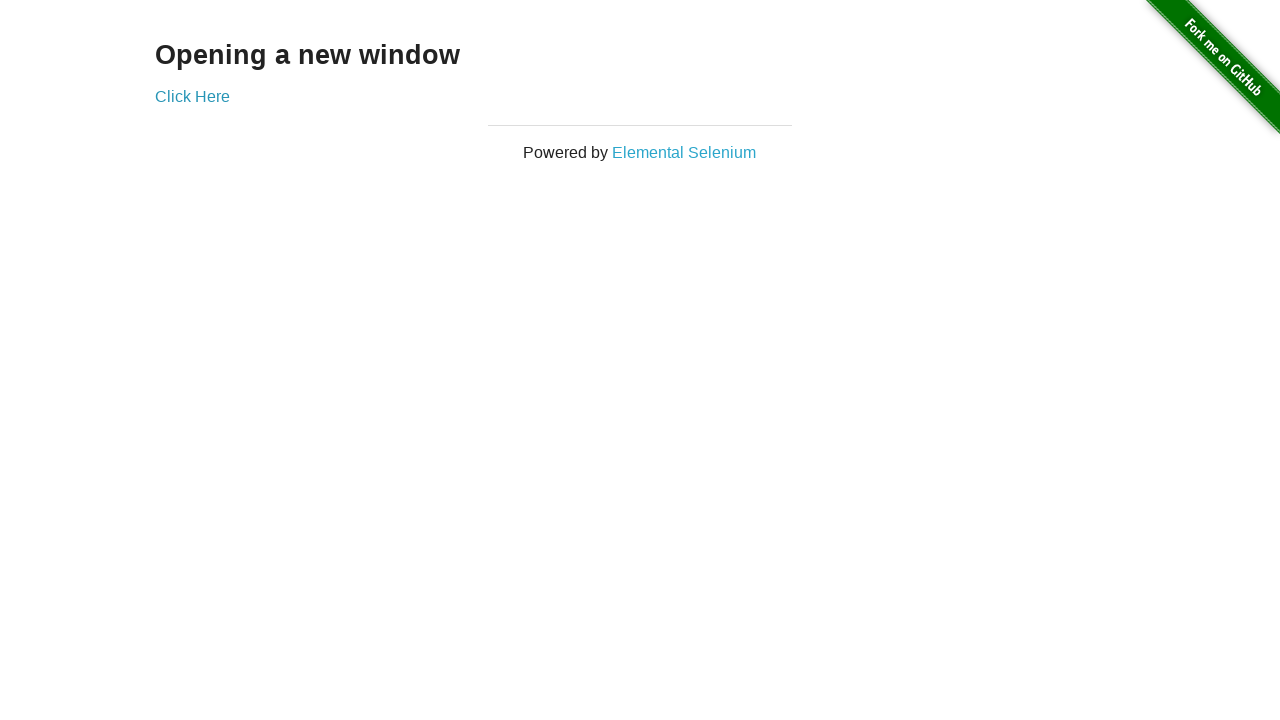

Verified h3 text content in new window is 'New Window'
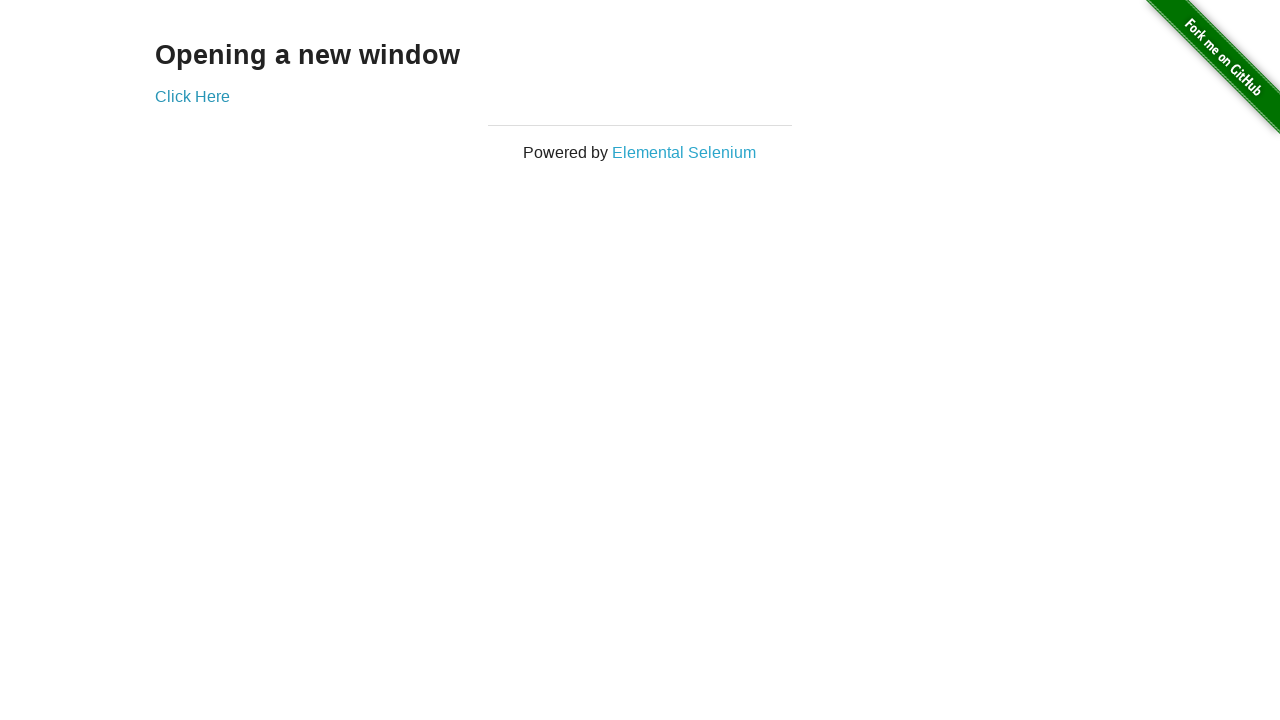

Switched back to original window
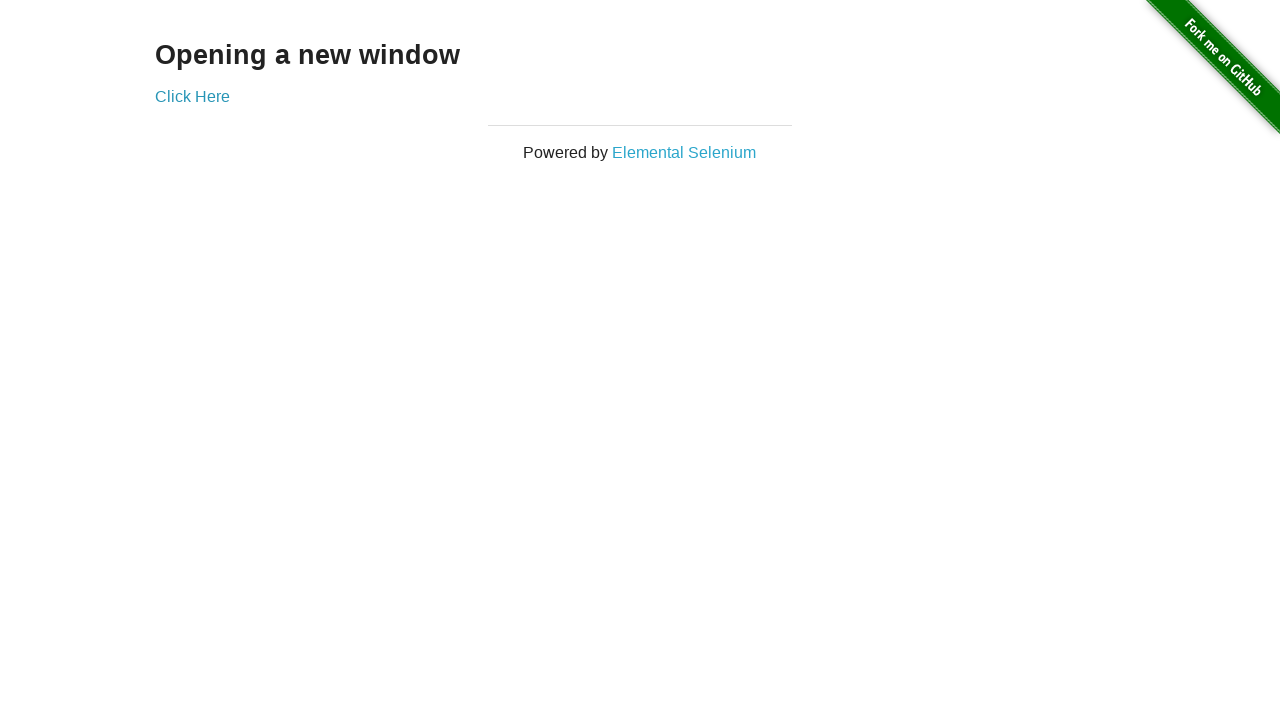

Verified original window title is still 'The Internet'
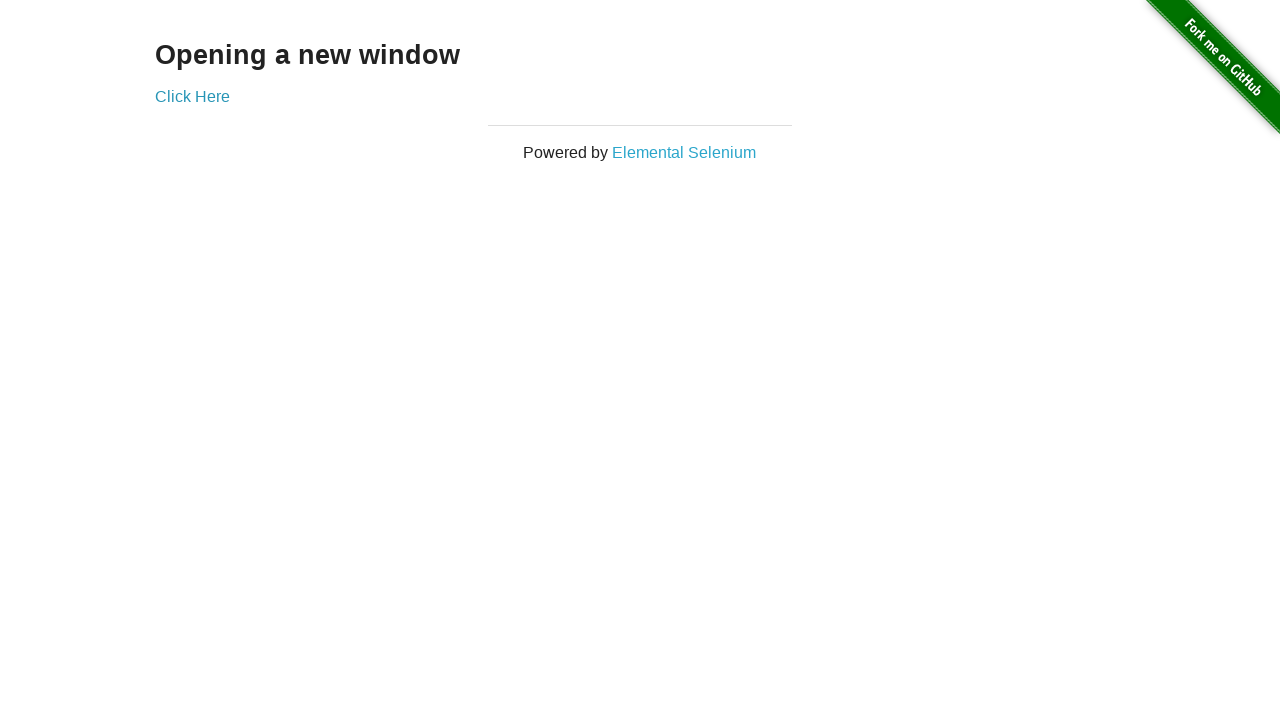

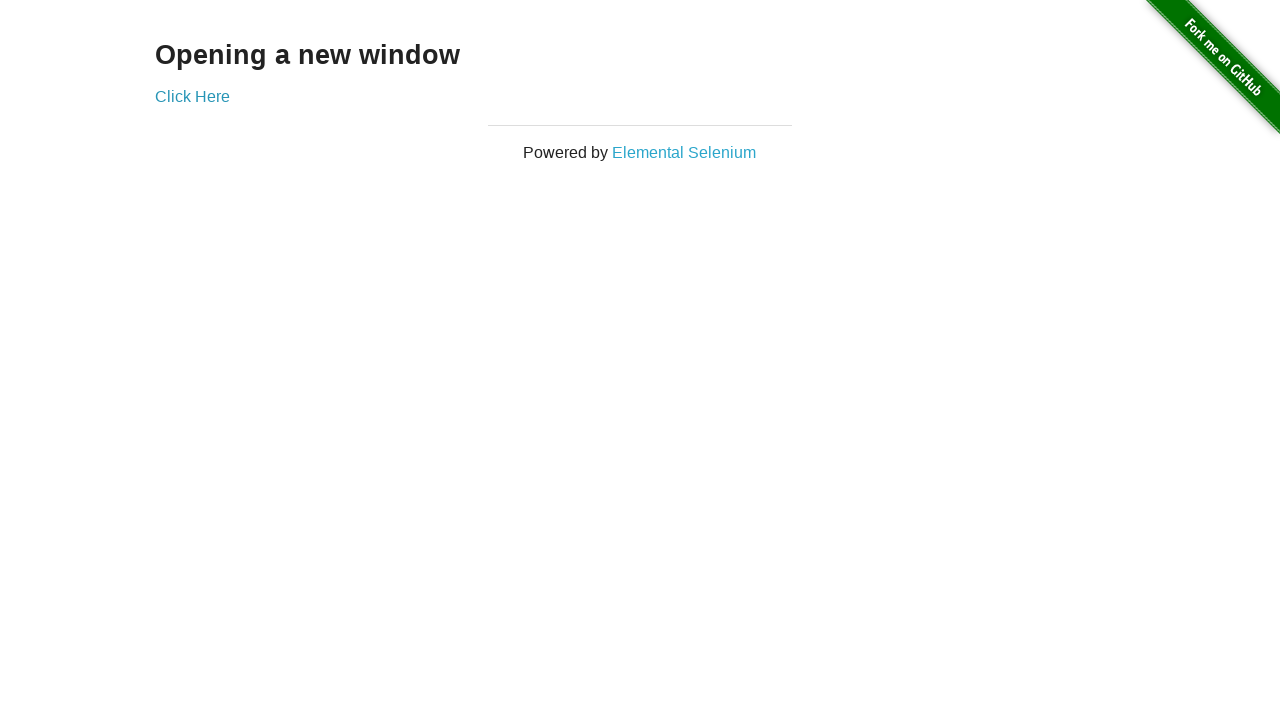